Navigates to the Toronto Stock Exchange website and verifies that the page title matches the expected title.

Starting URL: https://www.tsx.com

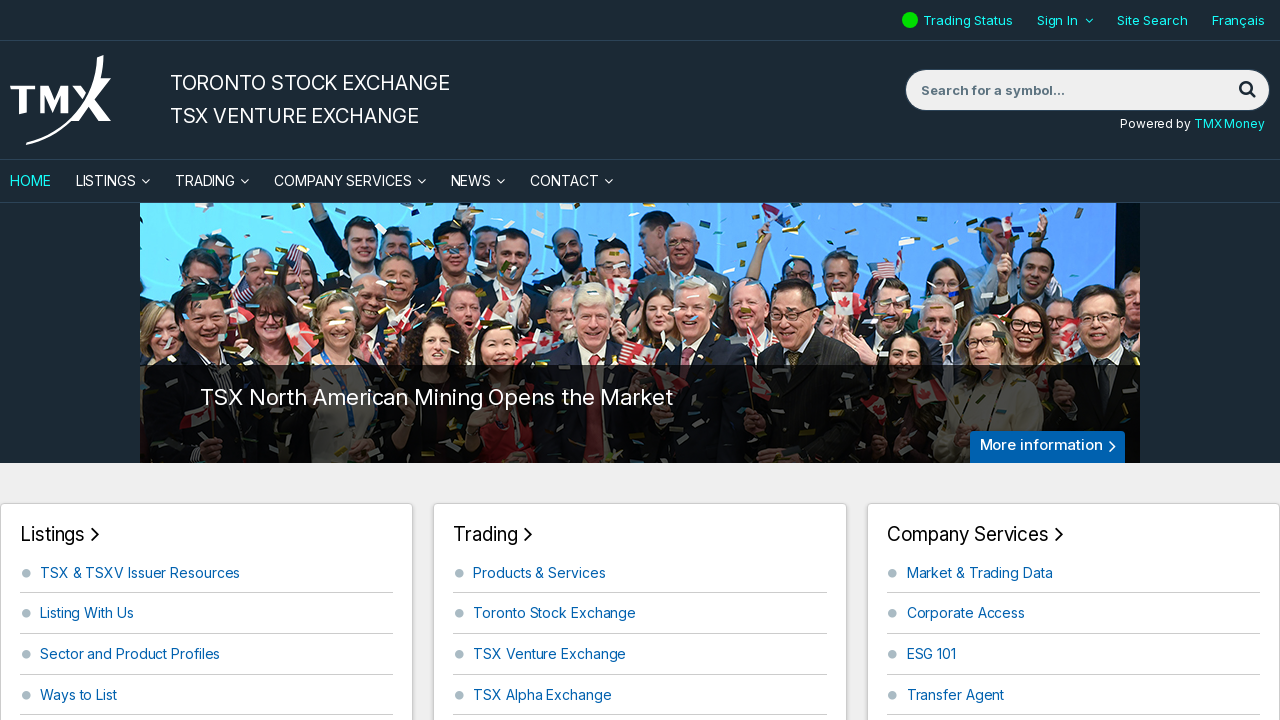

Waited for page to load with domcontentloaded state
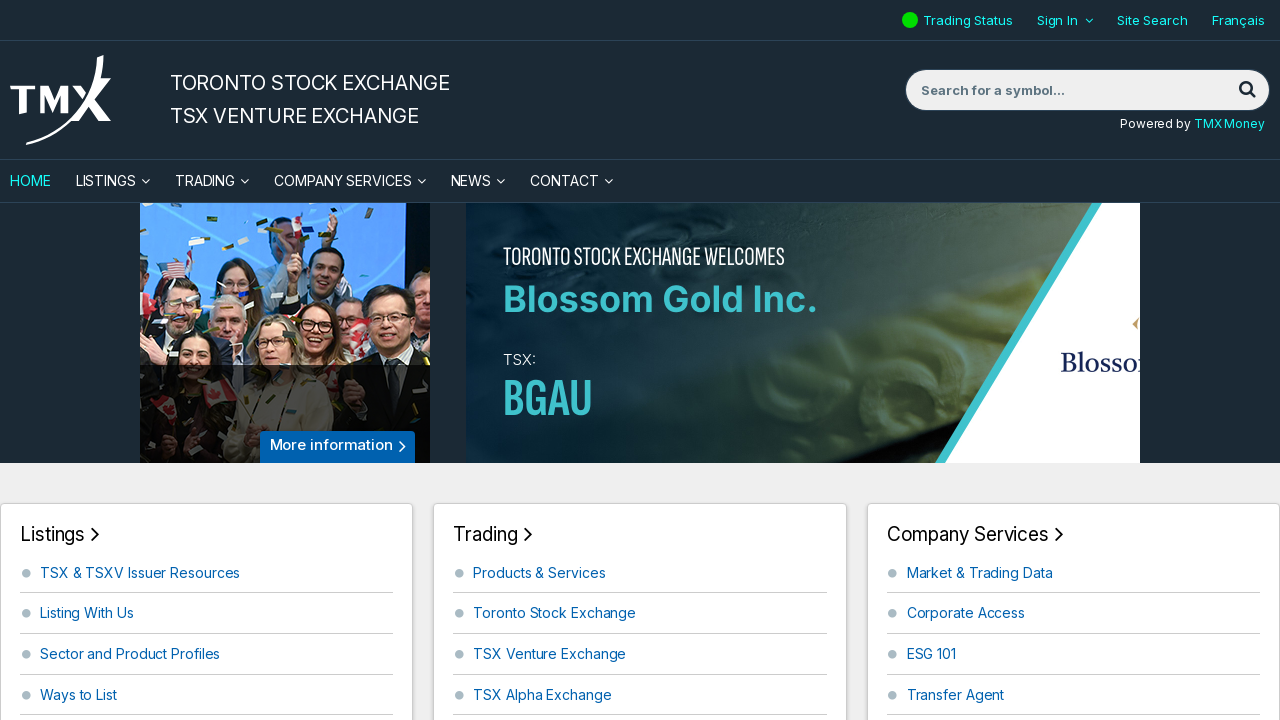

Retrieved page title
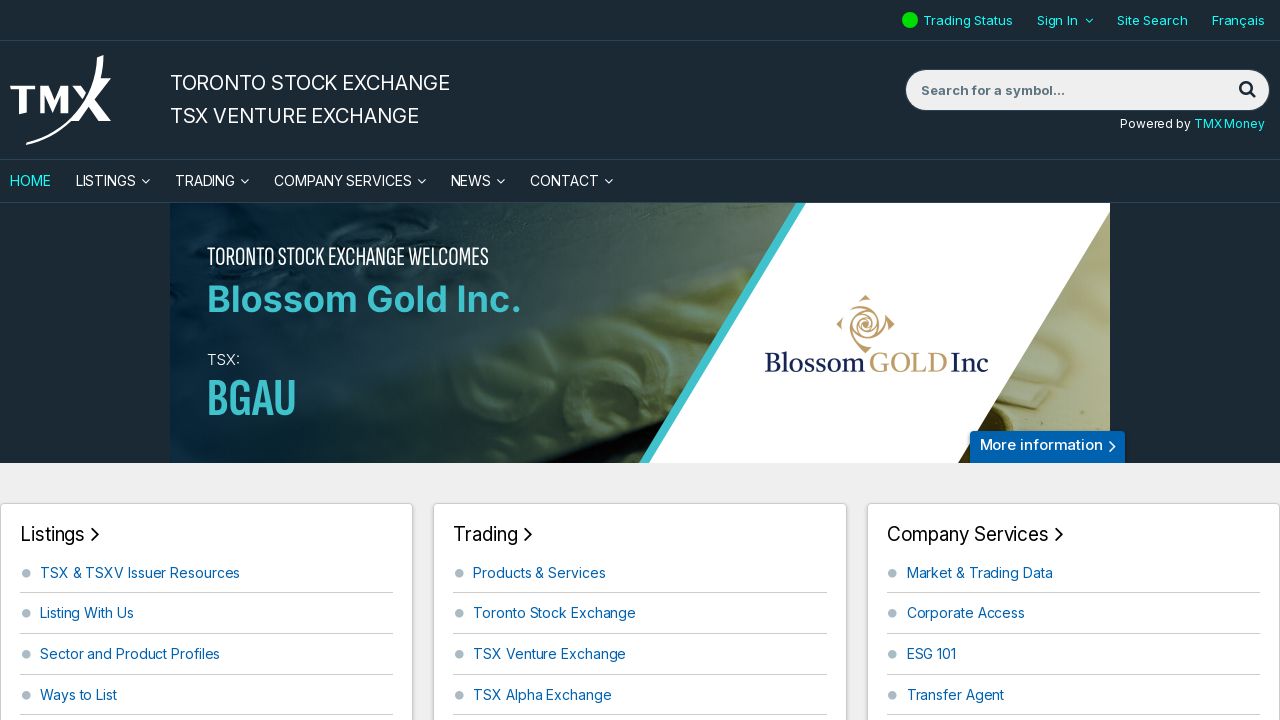

Page title verification passed - titles match
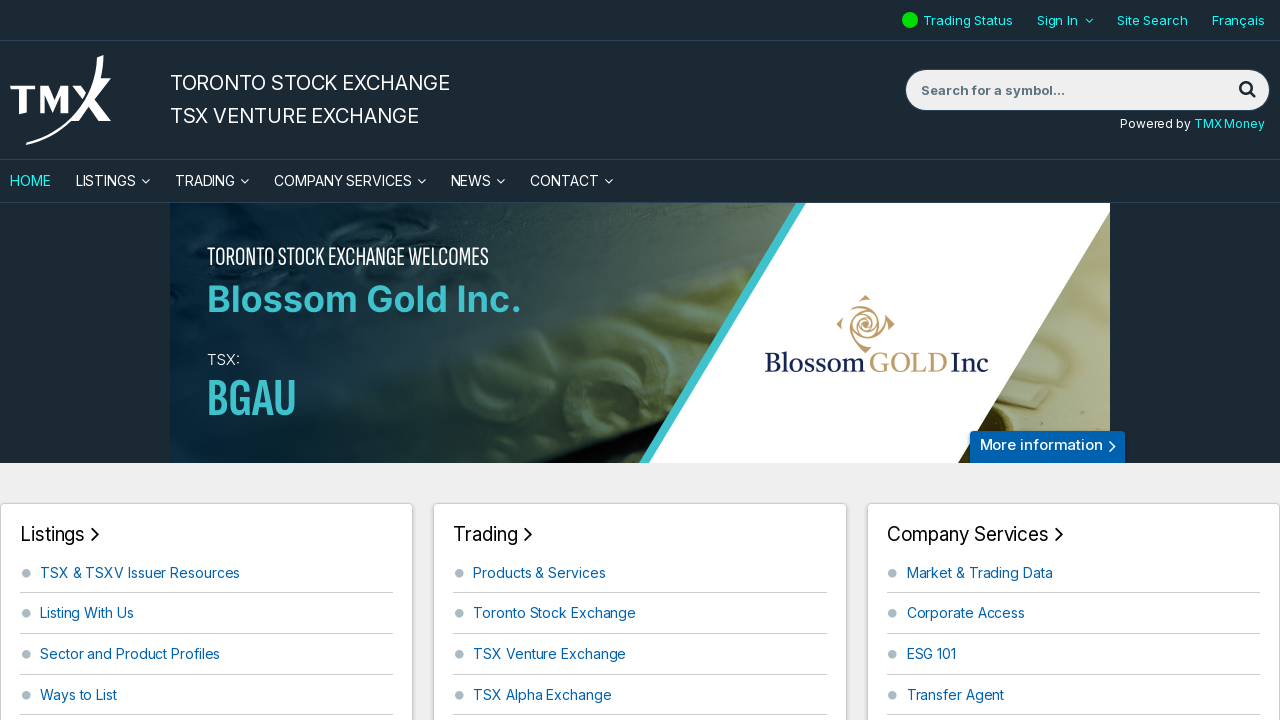

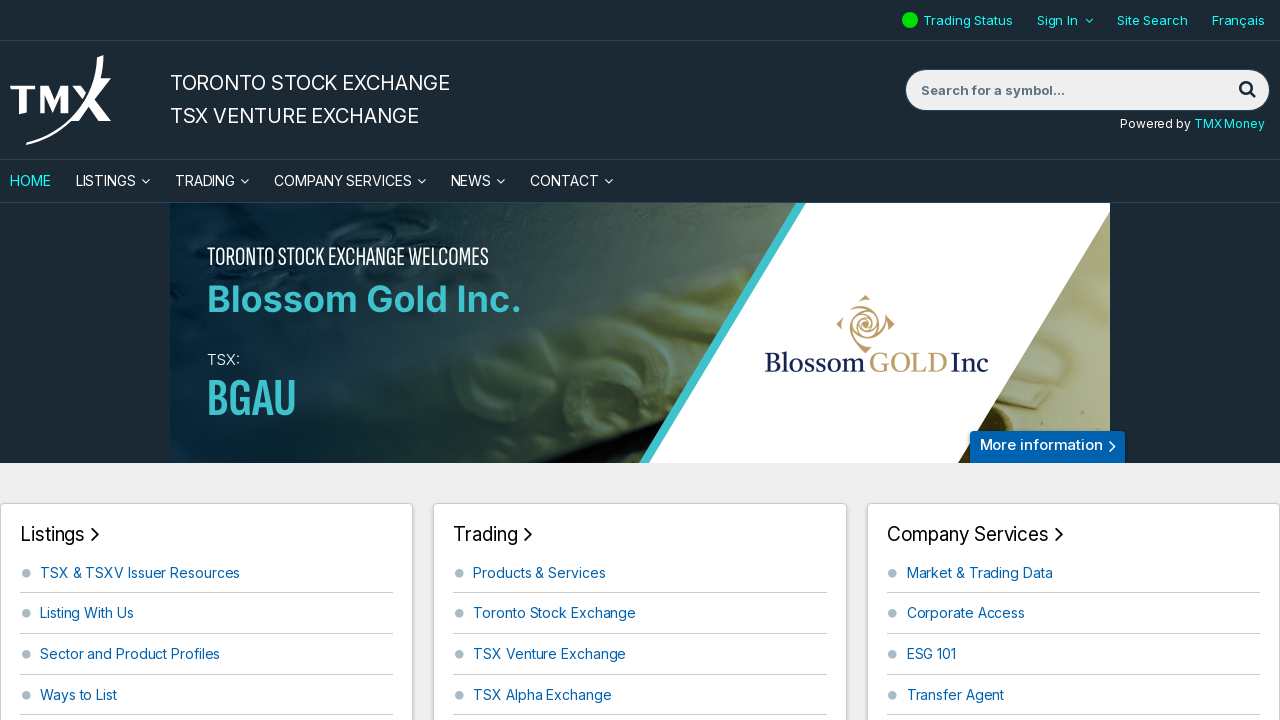